Tests clicking a confirm dialog button and dismissing it

Starting URL: https://testpages.eviltester.com/styled/alerts/alert-test.html

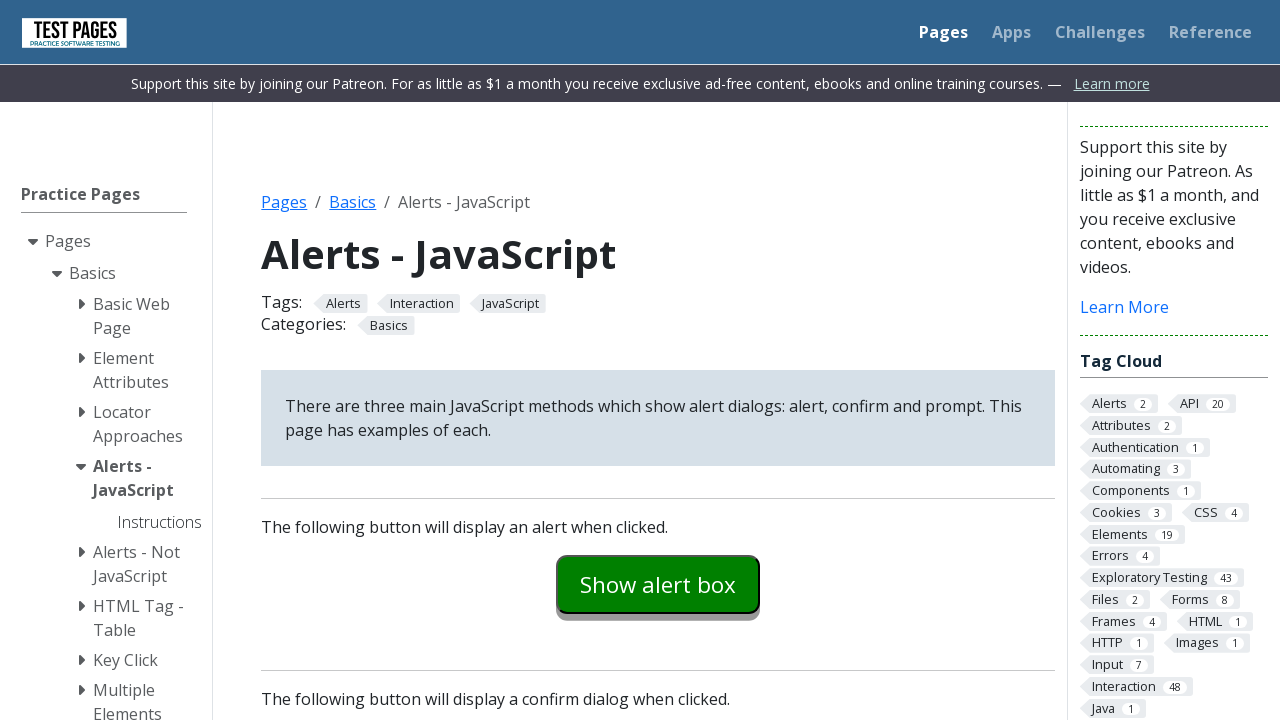

Set up dialog handler to dismiss confirm dialogs
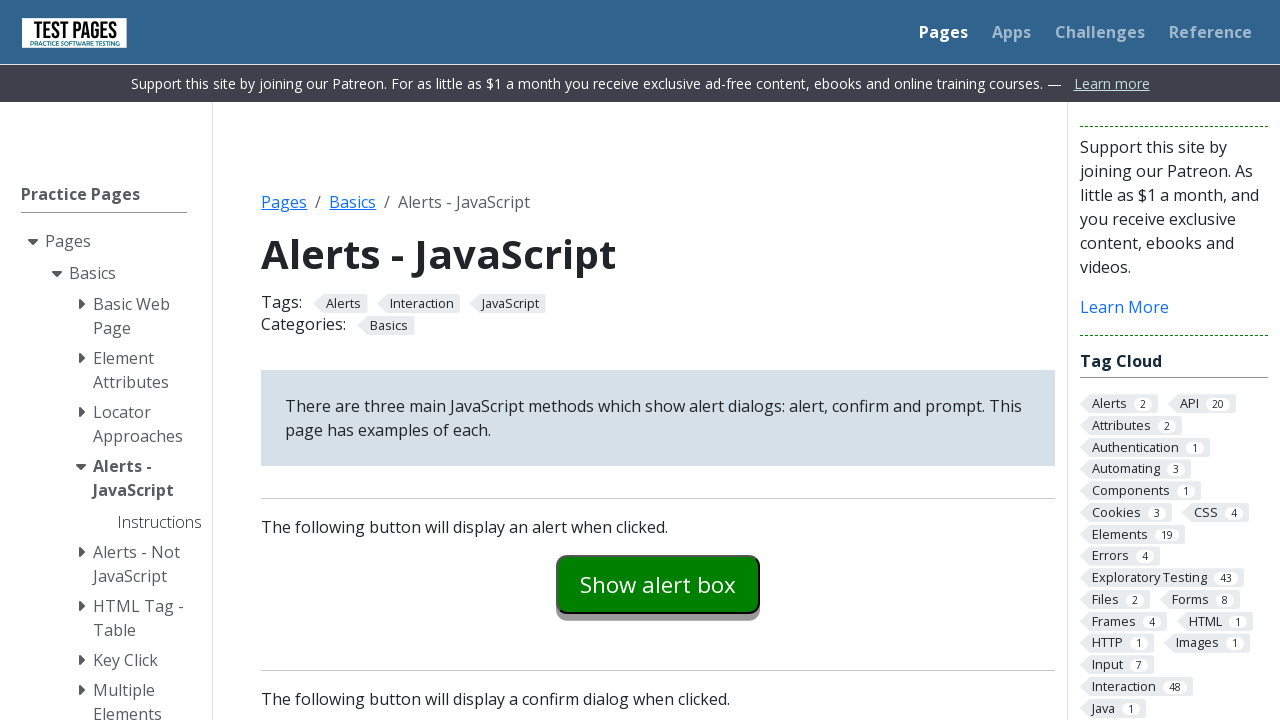

Clicked confirm example button at (658, 360) on #confirmexample
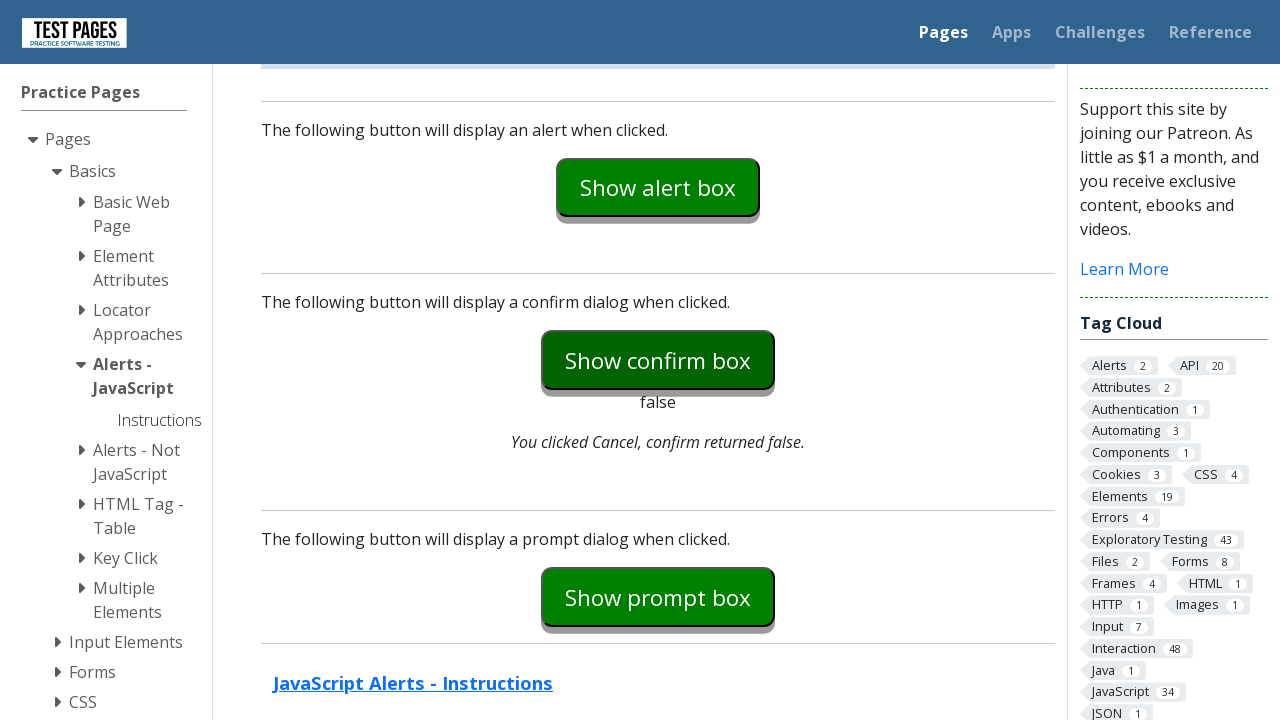

Confirm explanation text appeared after dismissing dialog
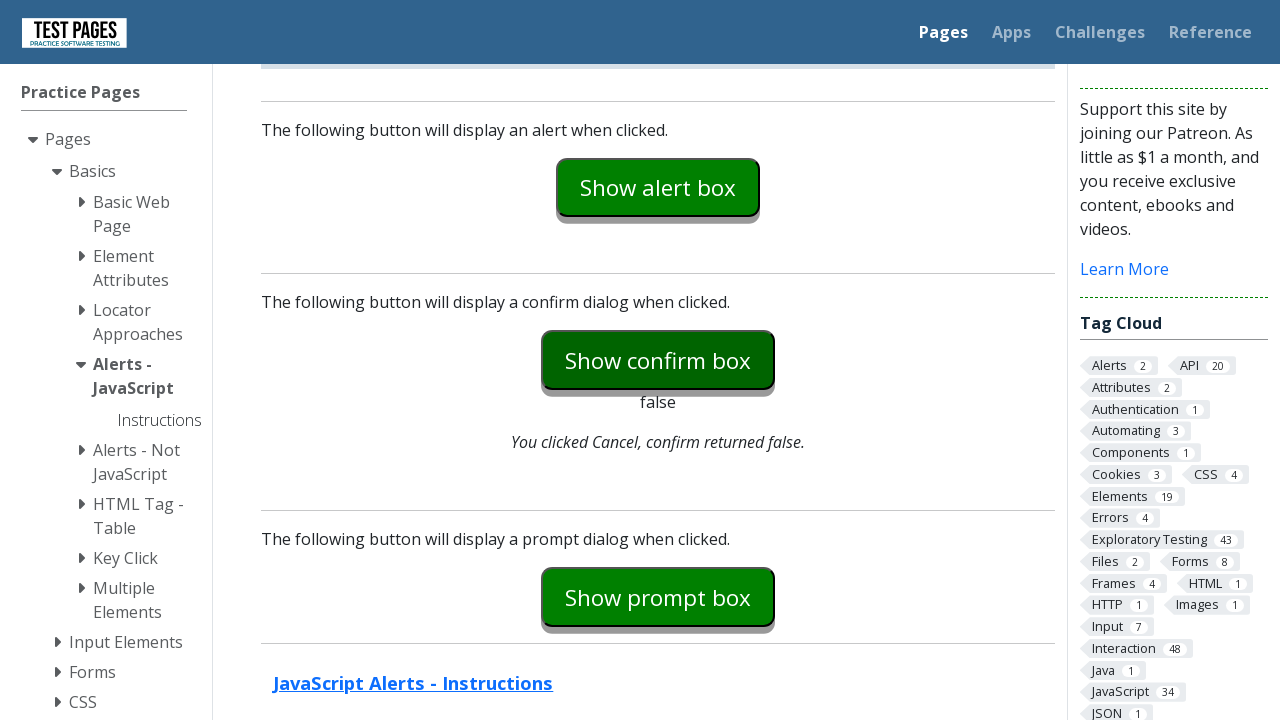

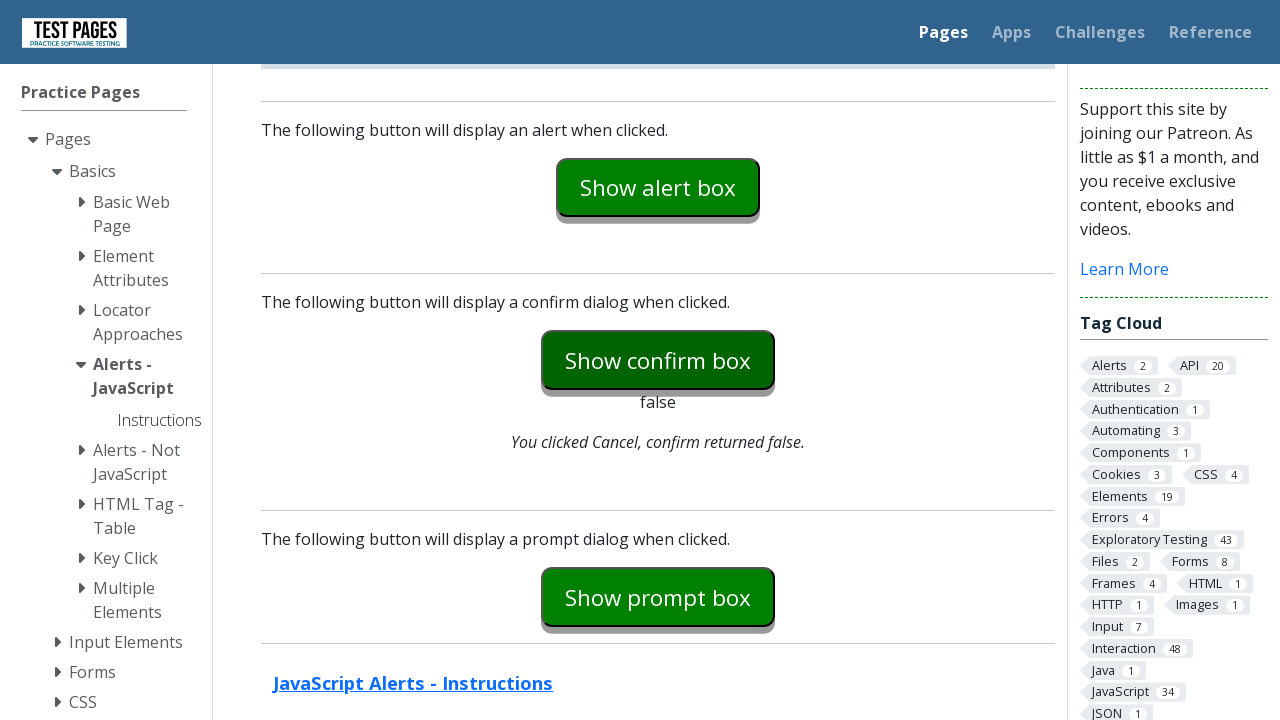